Tests JavaScript alert functionality by triggering a prompt alert, entering text, accepting it, and verifying the result message

Starting URL: https://the-internet.herokuapp.com/javascript_alerts

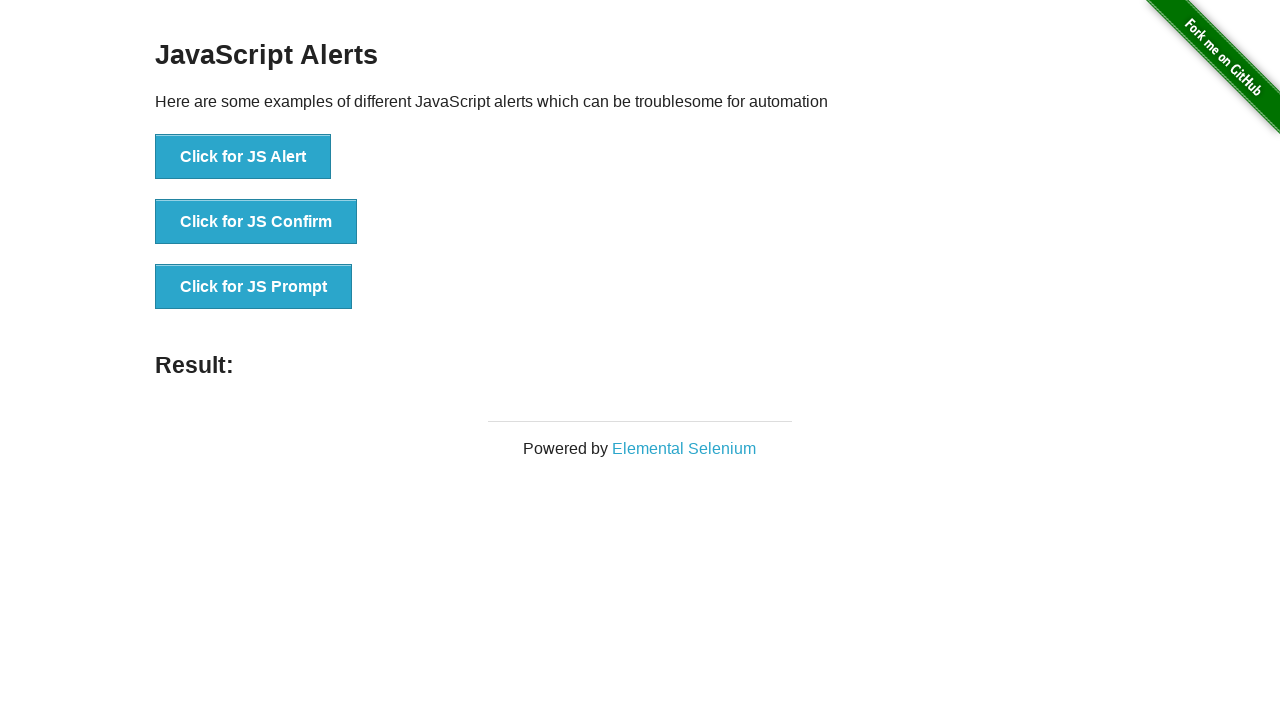

Clicked button to trigger JavaScript prompt alert at (254, 287) on xpath=//button[@onclick='jsPrompt()']
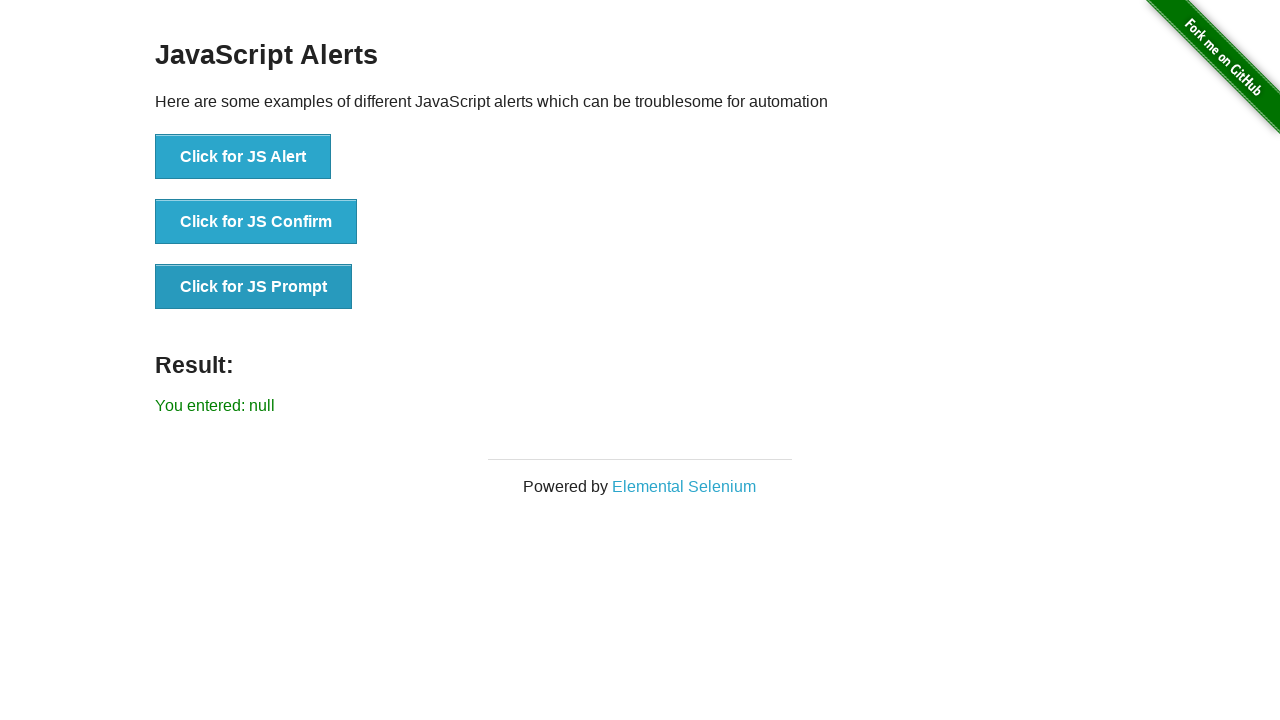

Set up dialog handler to accept prompt with text 'hi'
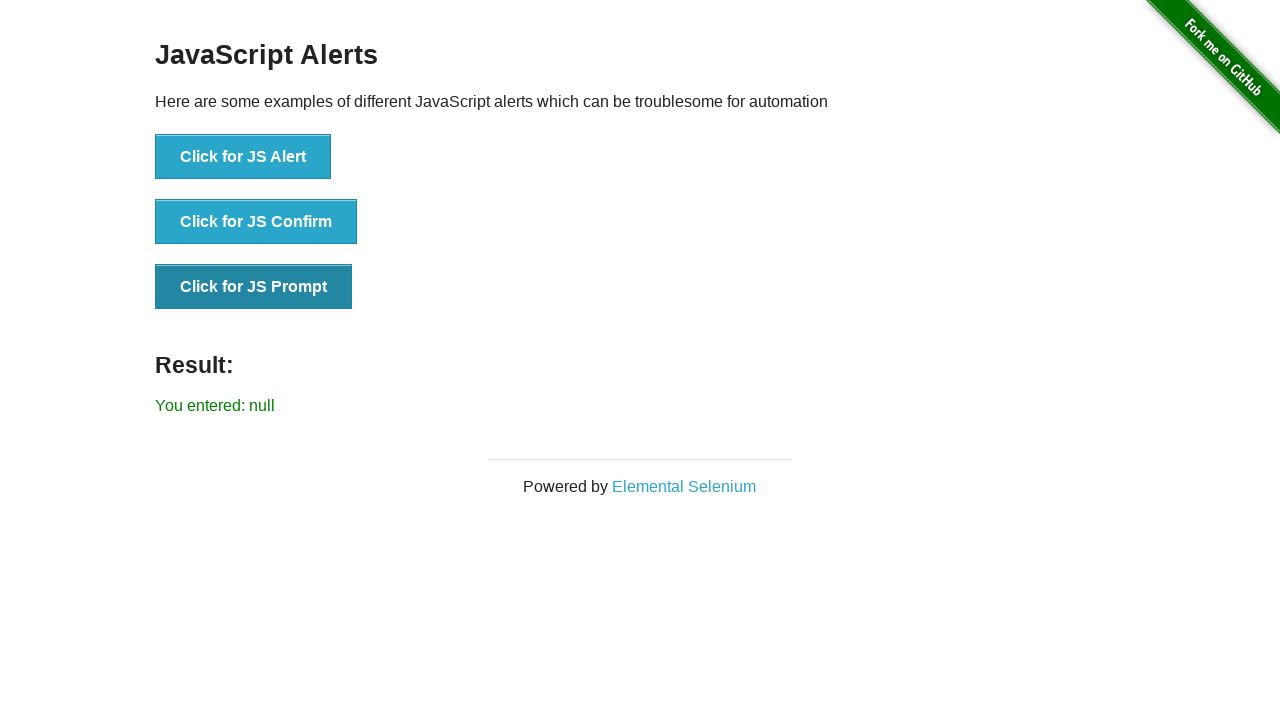

Clicked button to trigger prompt alert again at (254, 287) on xpath=//button[@onclick='jsPrompt()']
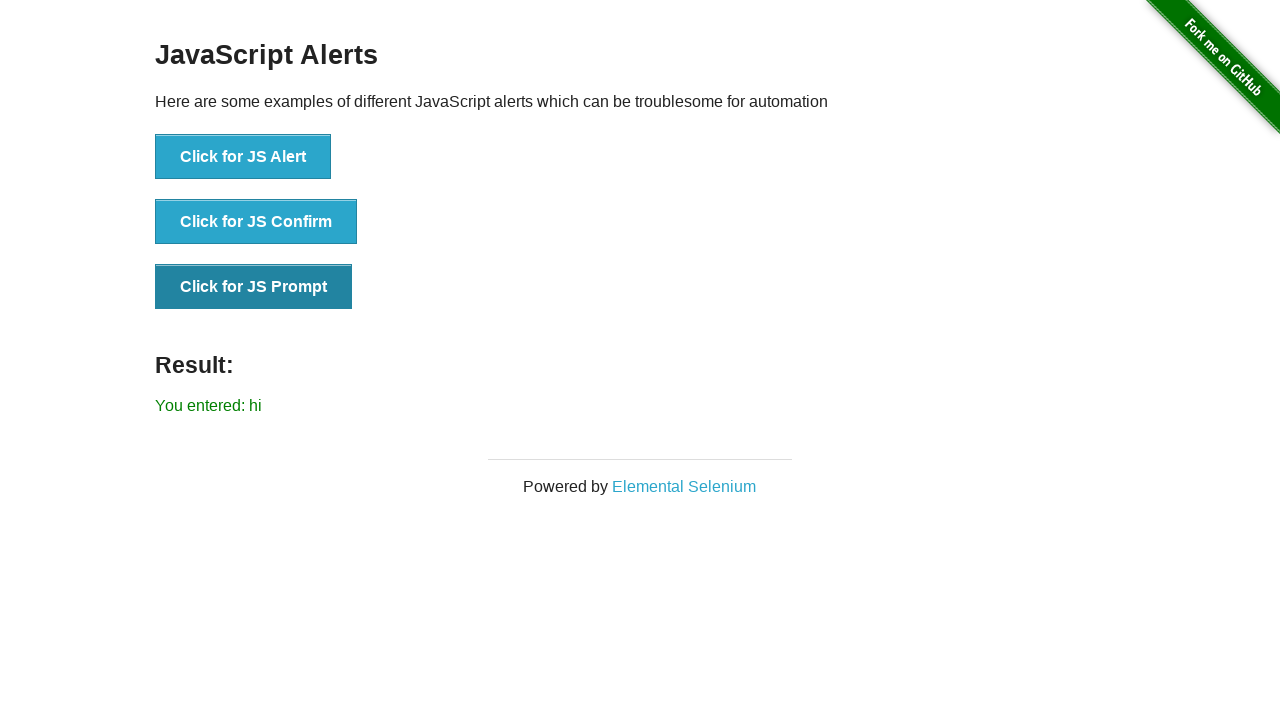

Retrieved result text from result element
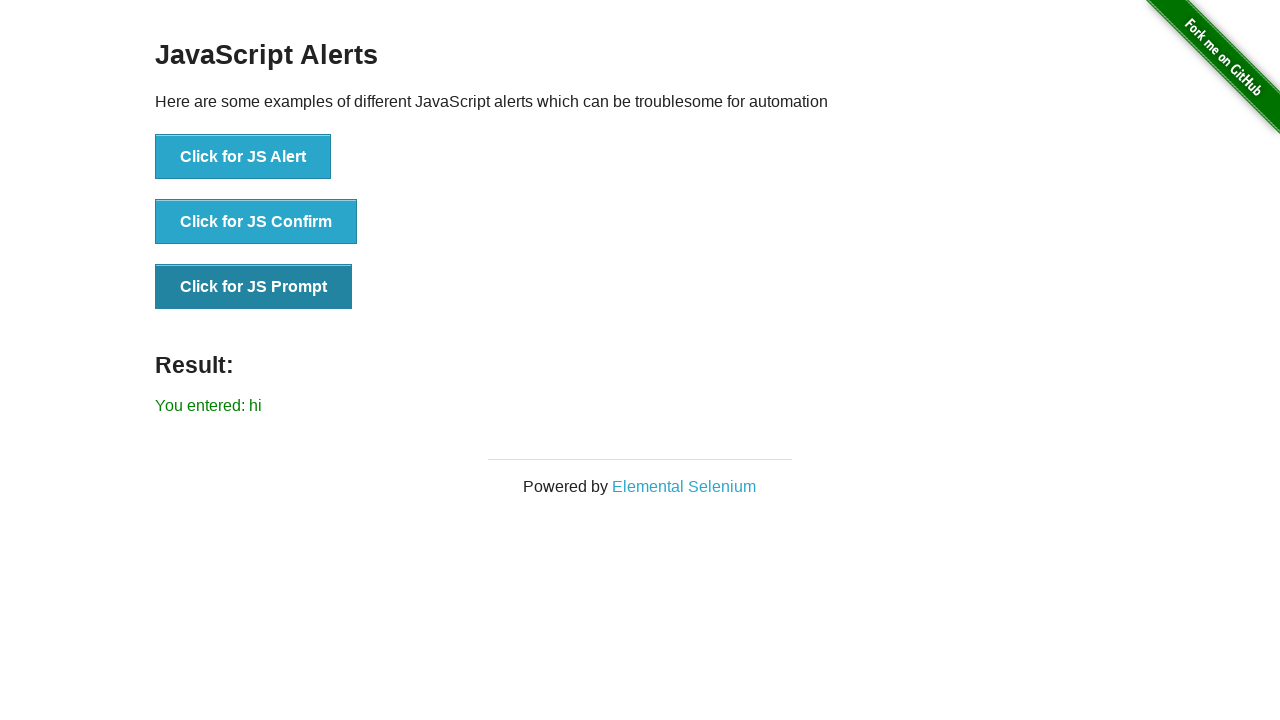

Verified that 'hi' is present in the result message
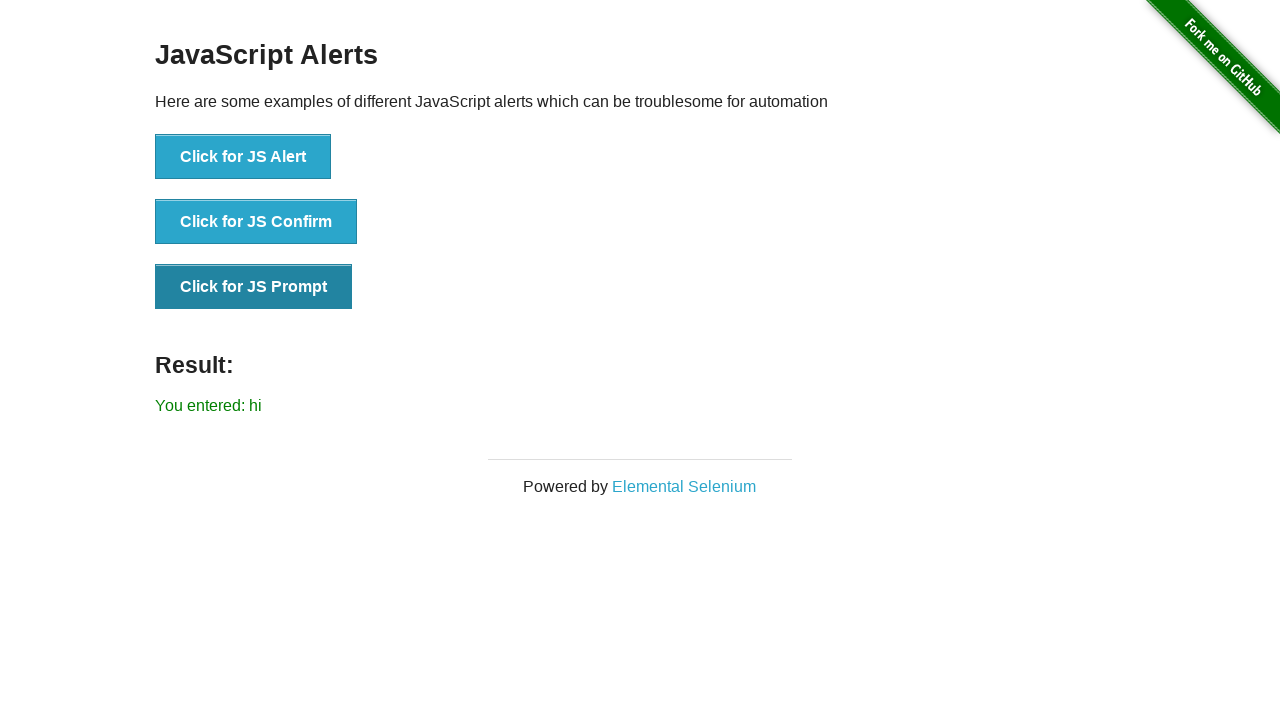

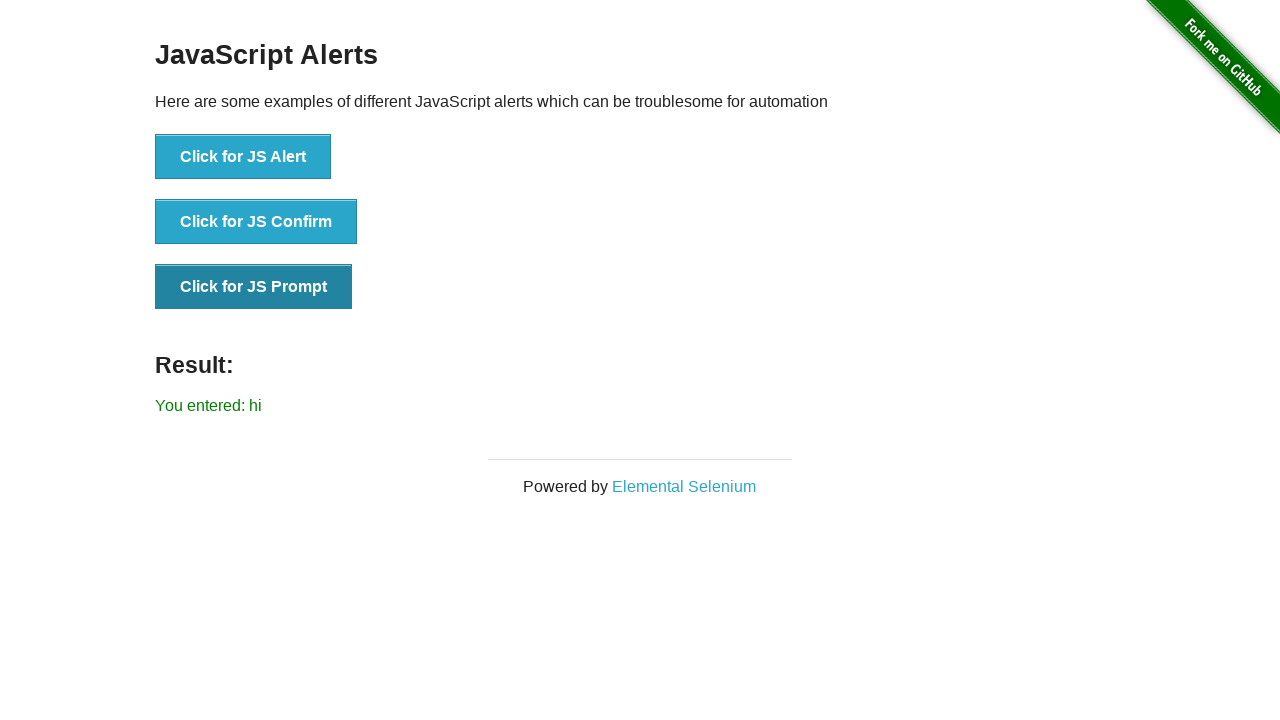